Tests browser window handling by clicking a link that opens a new window, switching to the new window, verifying an element exists, closing the new window, and switching back to the original window.

Starting URL: http://www.testdiary.com/training/selenium/selenium-test-page/

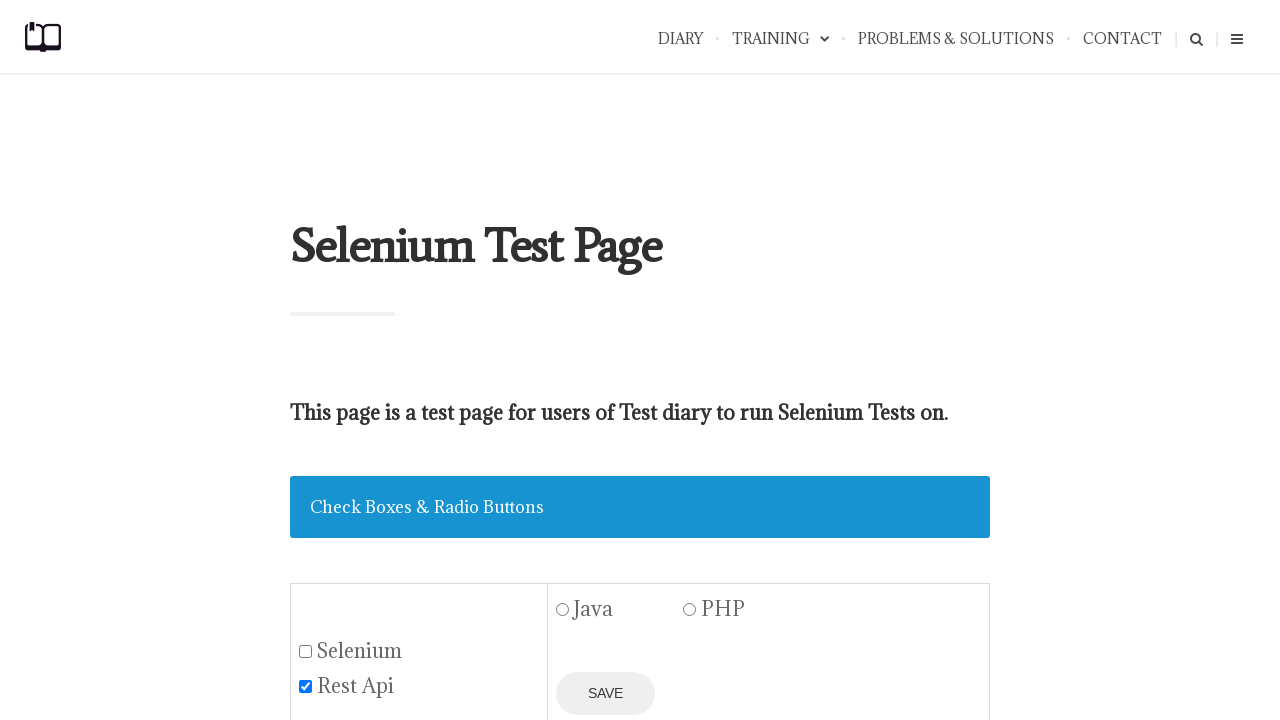

Waited for 'Open page in a new window' link to be visible
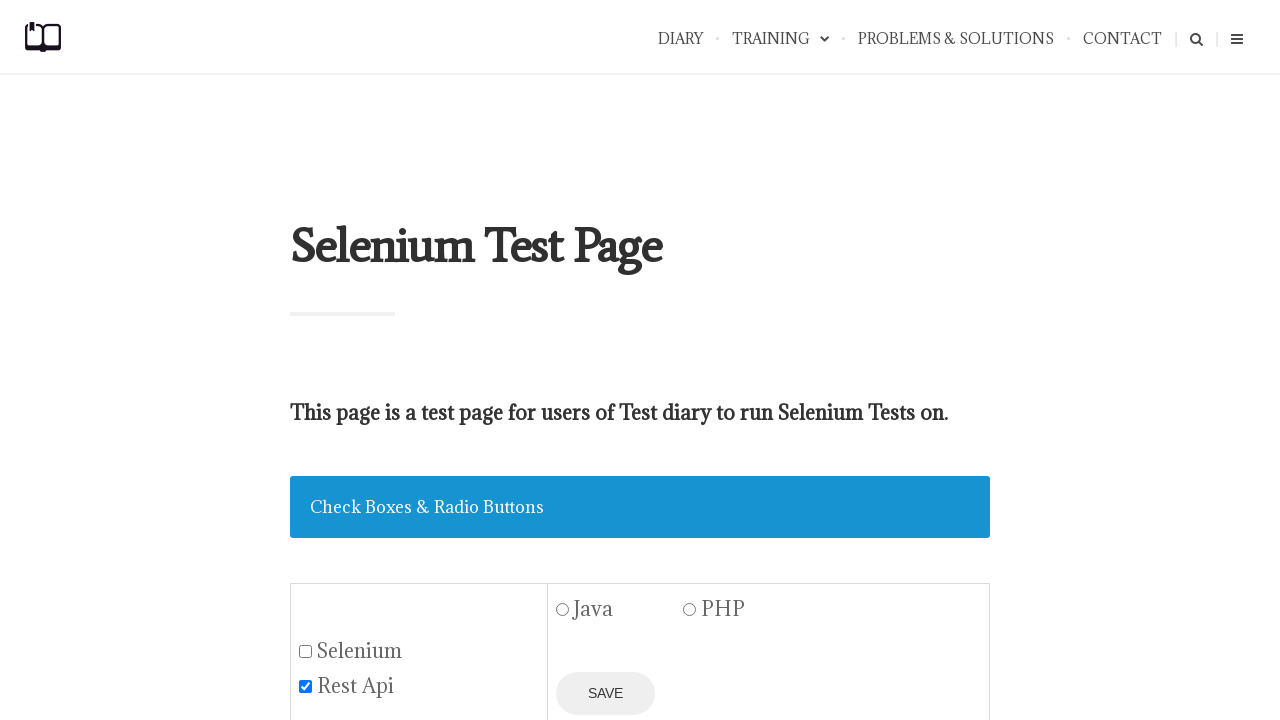

Clicked link to open new window at (420, 360) on text=Open page in a new window
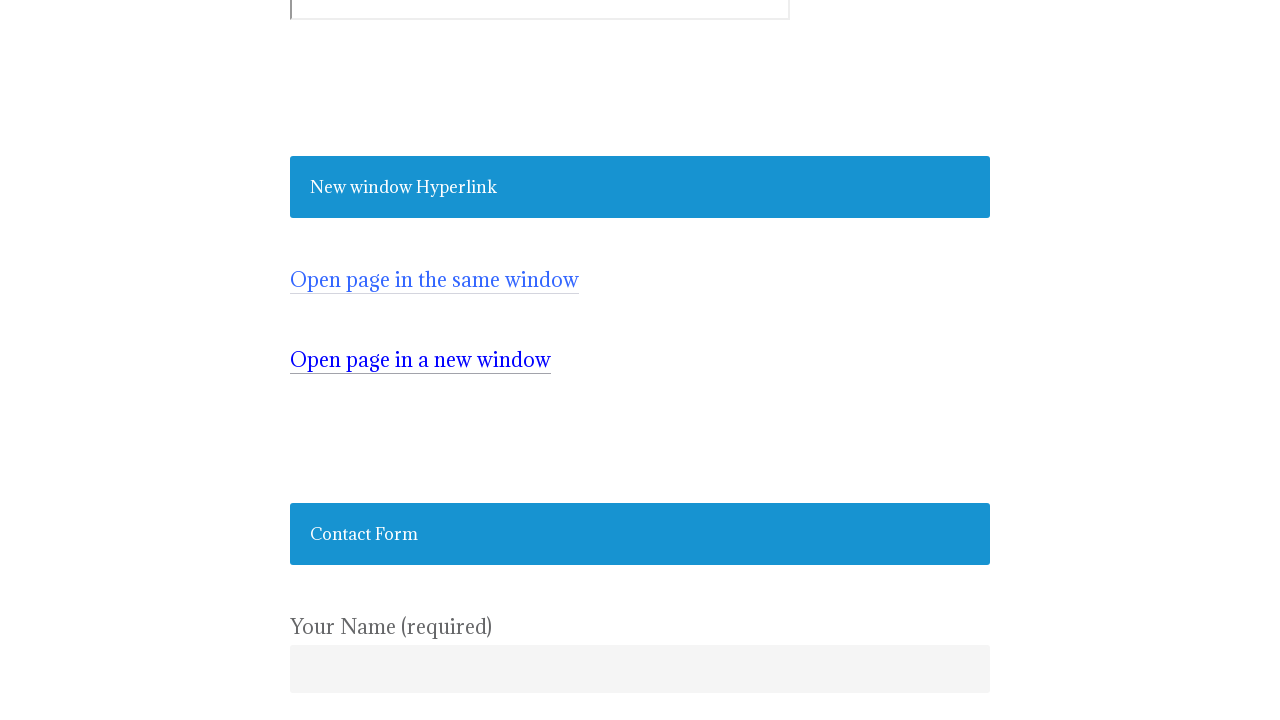

Retrieved new window/page object
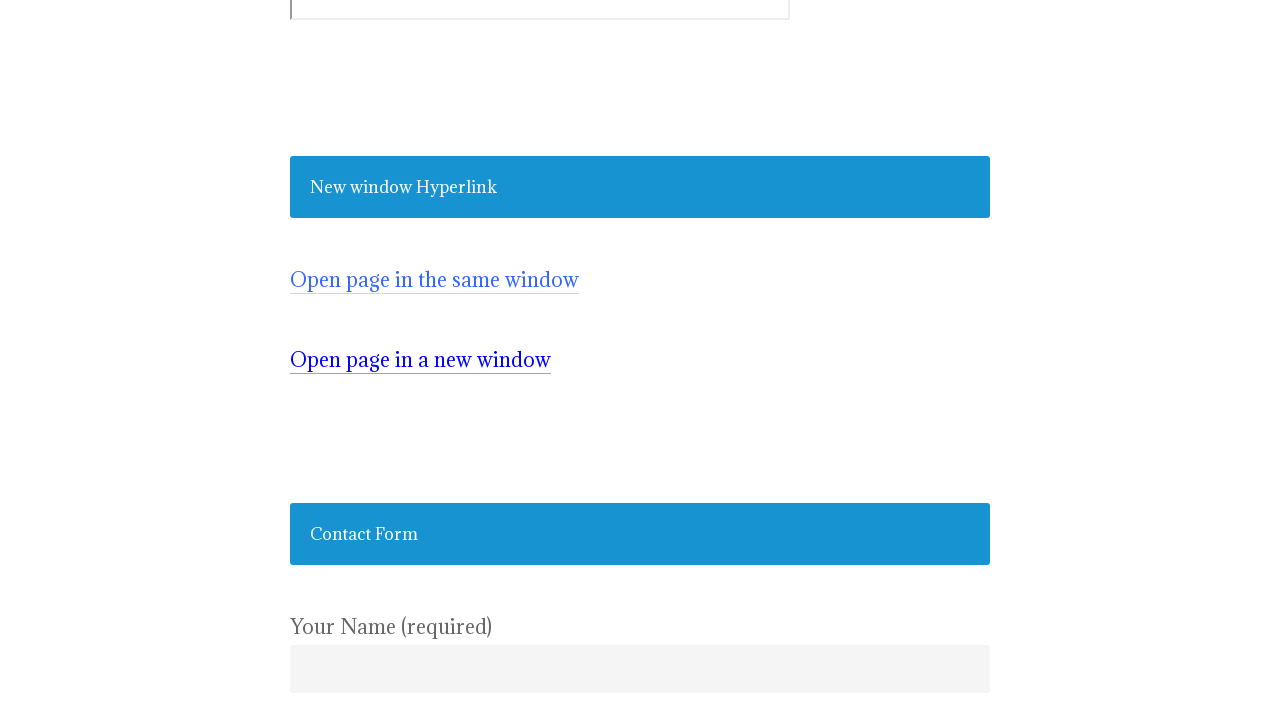

Verified #testpagelink element exists in new window
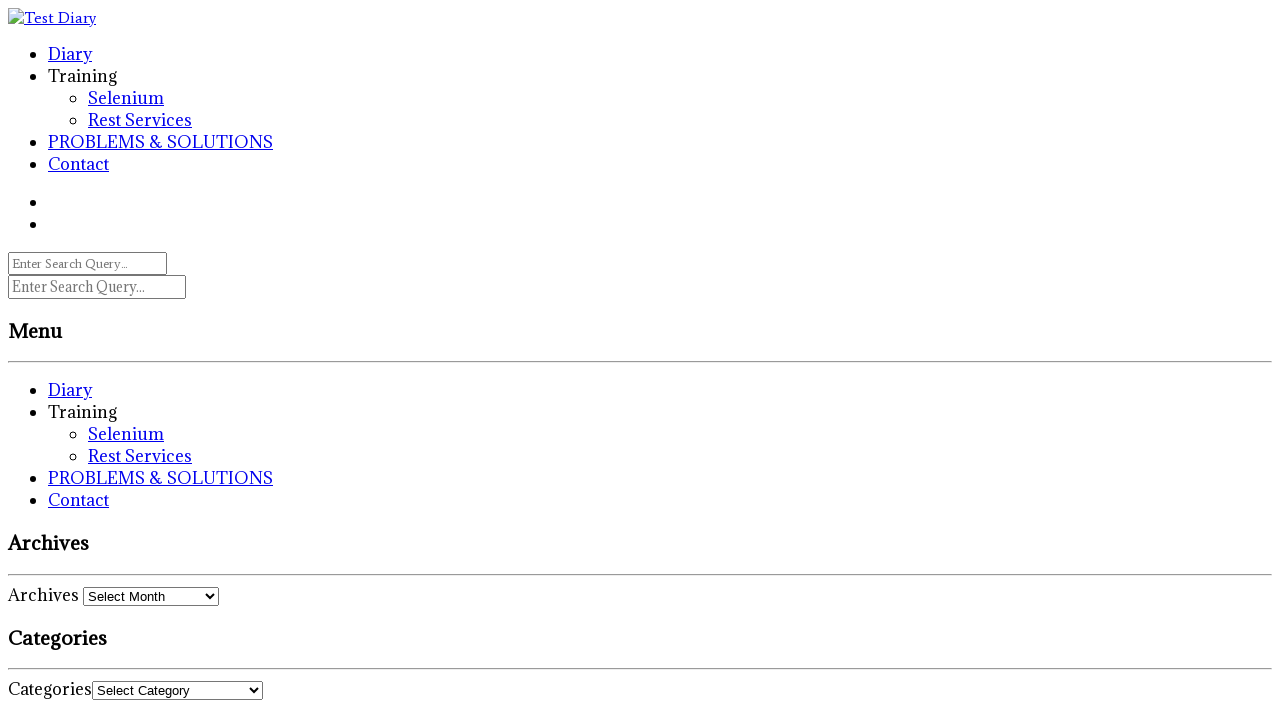

Closed the new window
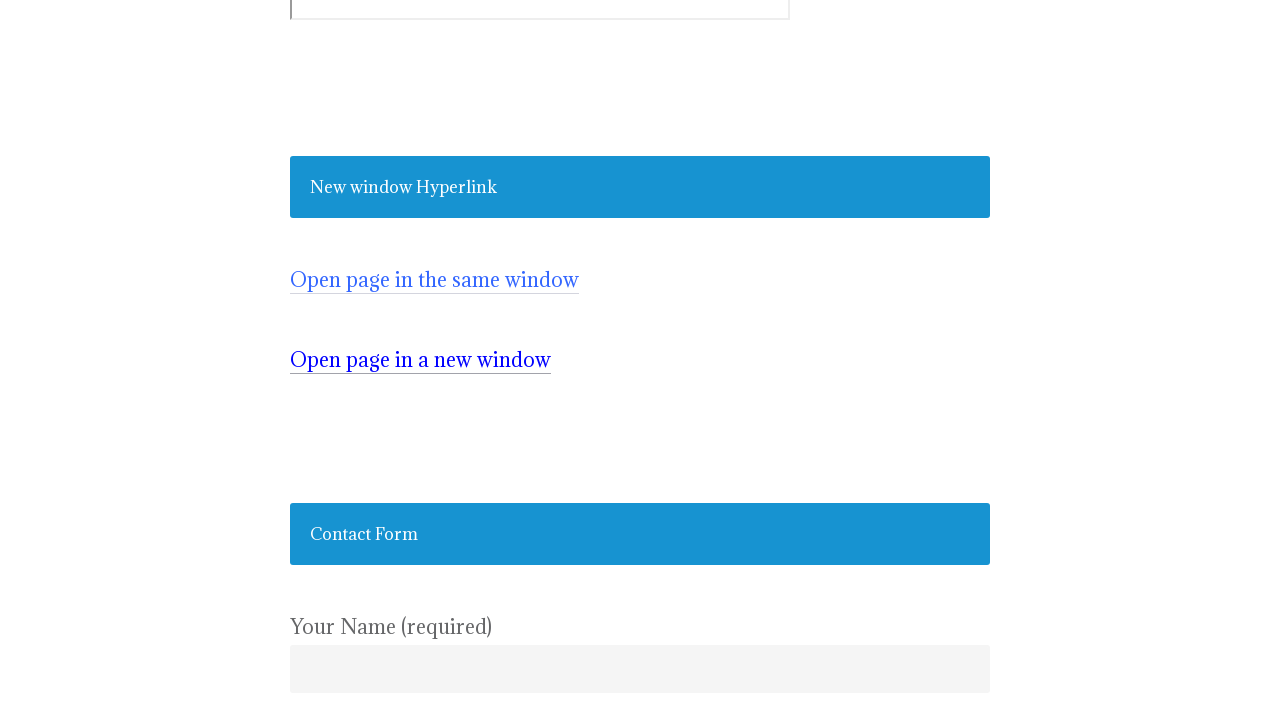

Verified original window is still functional with link visible
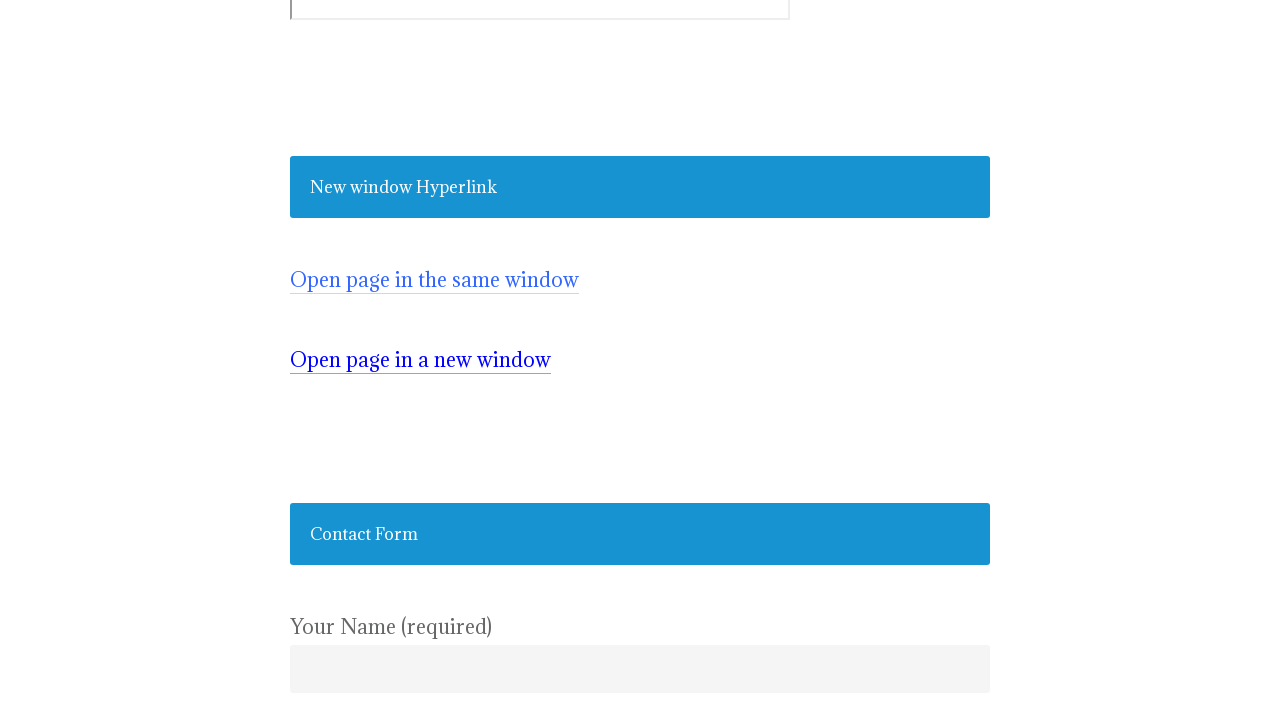

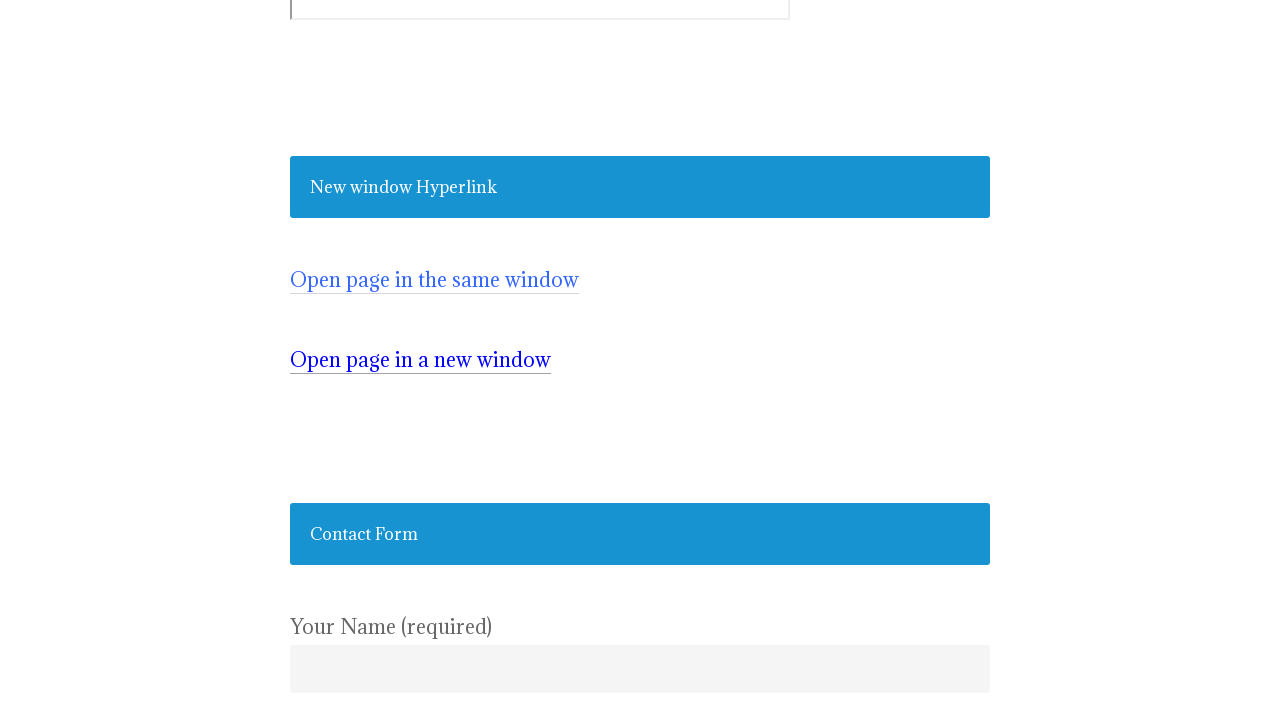